Tests text field tooltip functionality by hovering over a text field to trigger tooltip display

Starting URL: https://demoqa.com/tool-tips

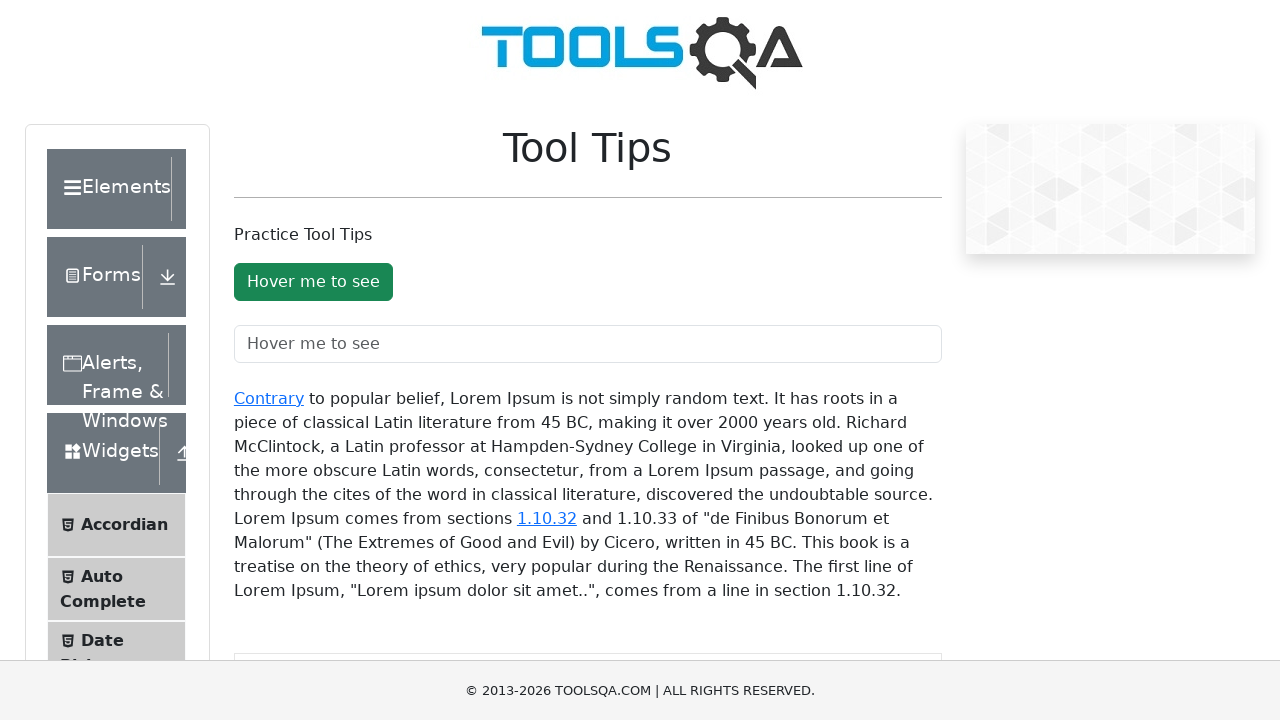

Hovered over text field to trigger tooltip display at (588, 344) on #toolTipTextField
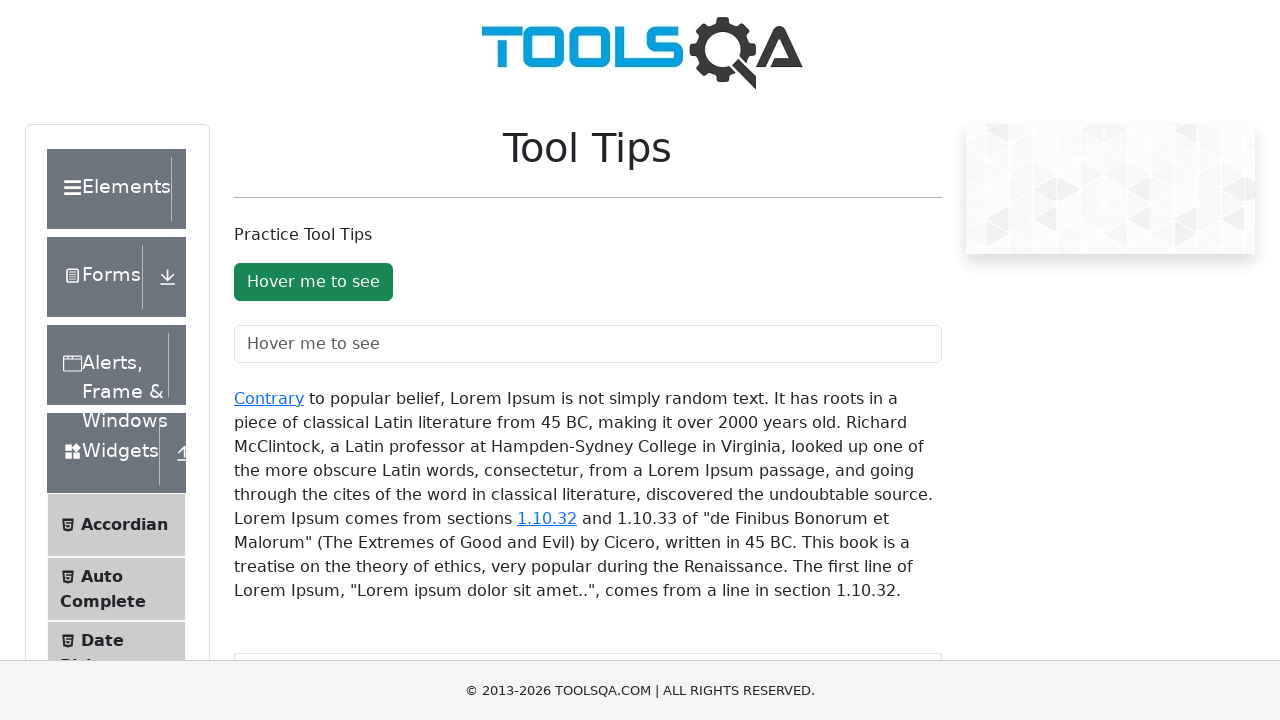

Tooltip appeared and became visible
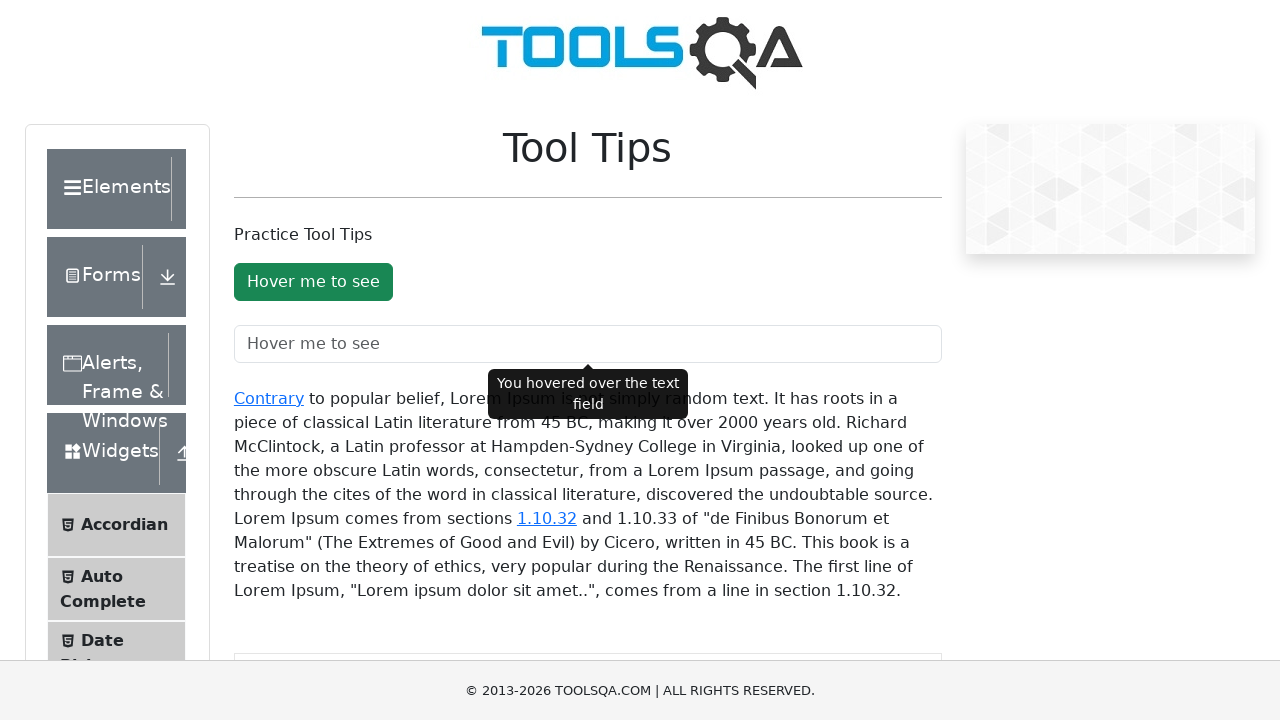

Moved mouse away from text field to hide tooltip at (100, 100)
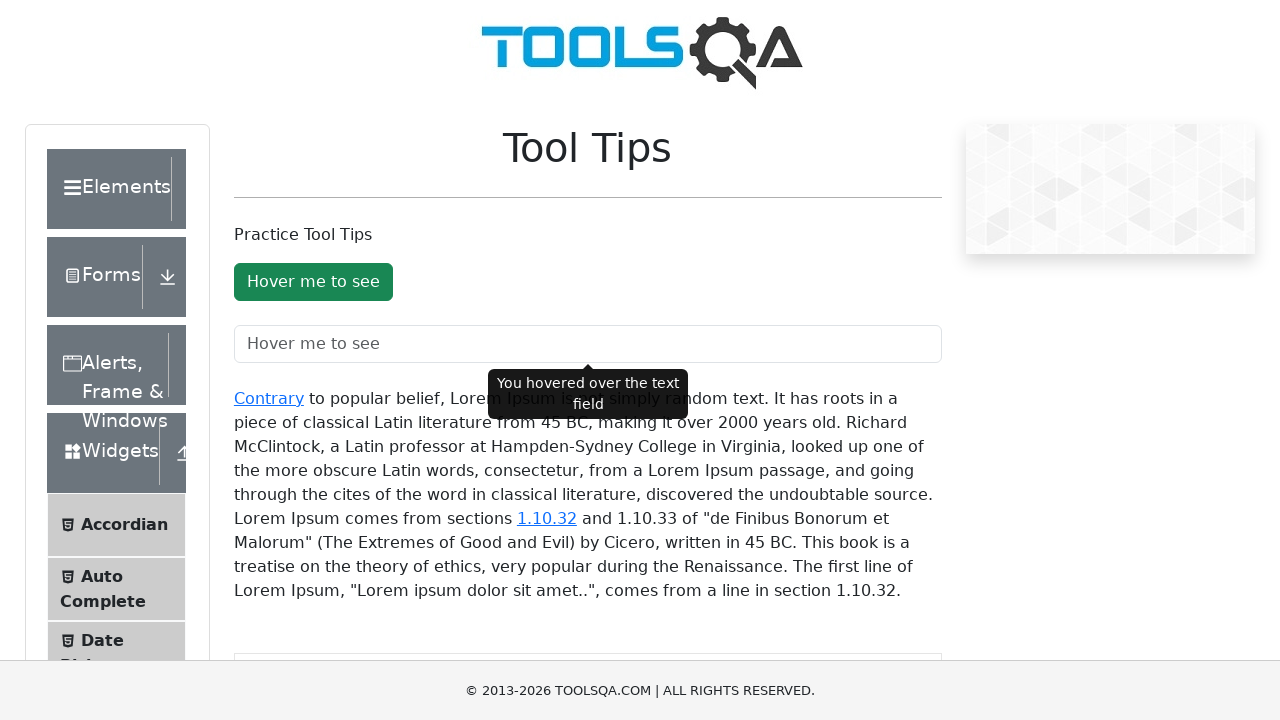

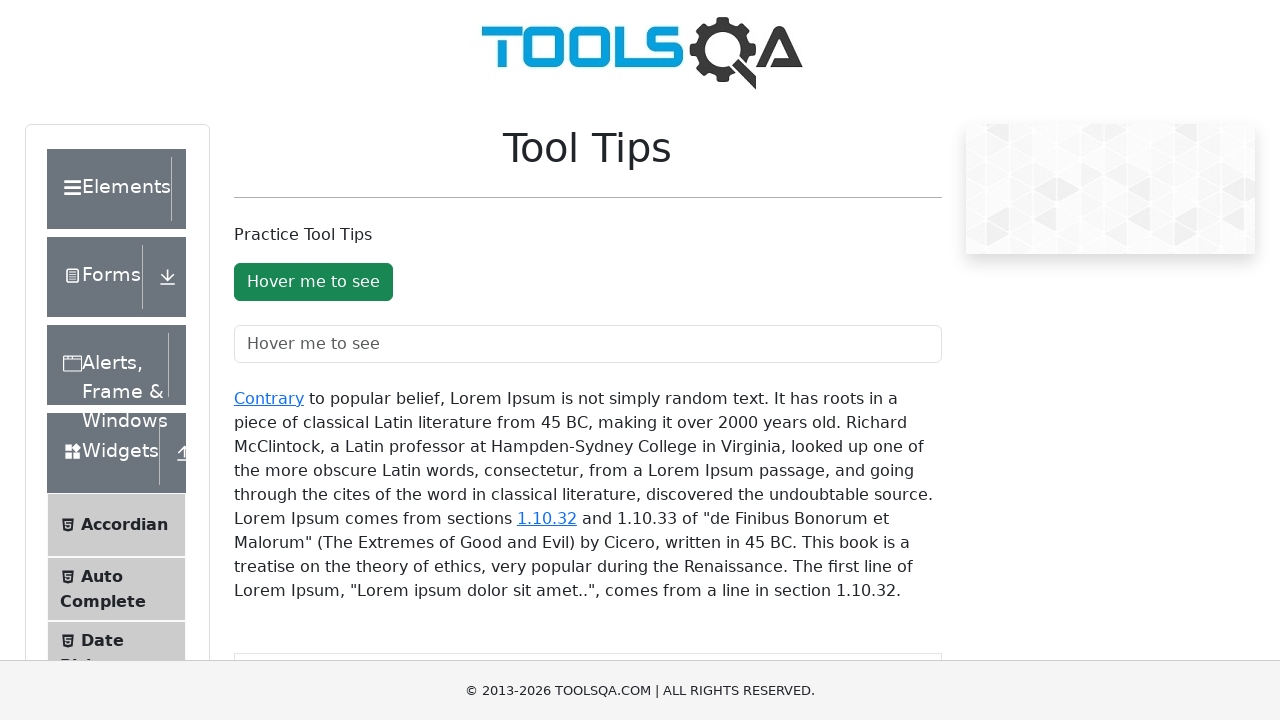